Navigates to the Semantic UI dropdown documentation page and waits for it to load

Starting URL: https://semantic-ui.com/module/dropdown.html

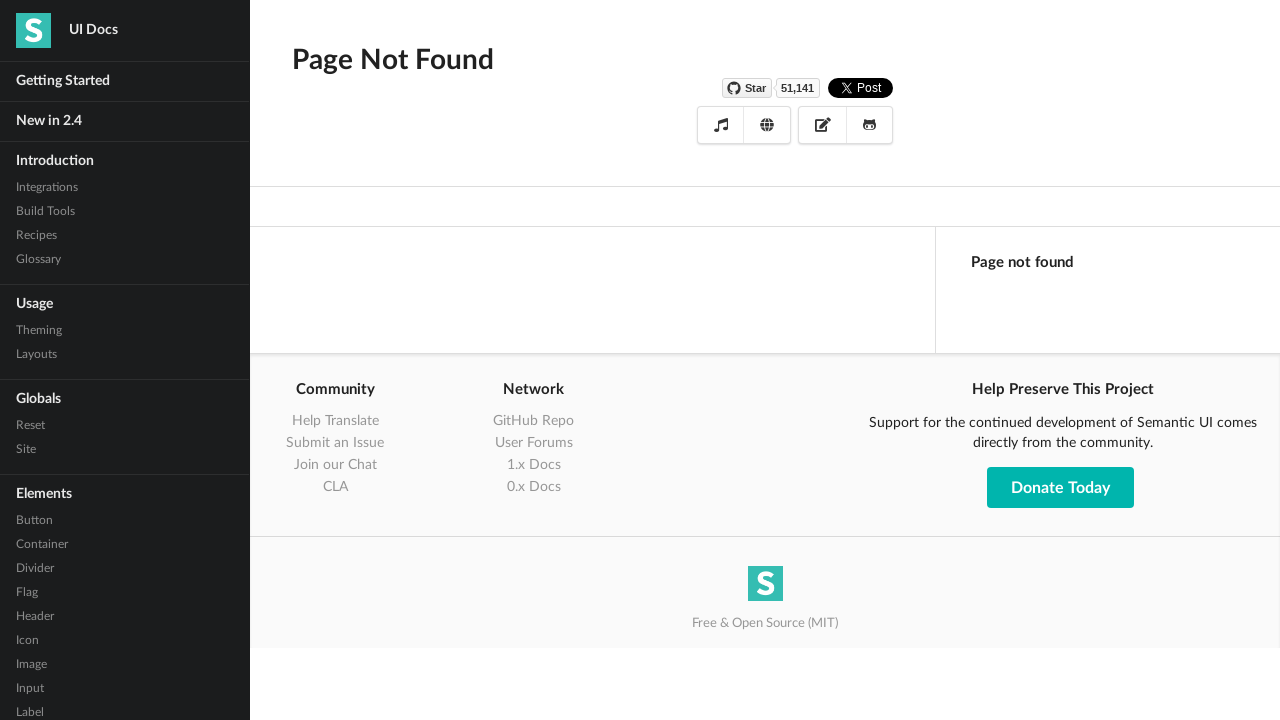

Navigated to Semantic UI dropdown documentation page
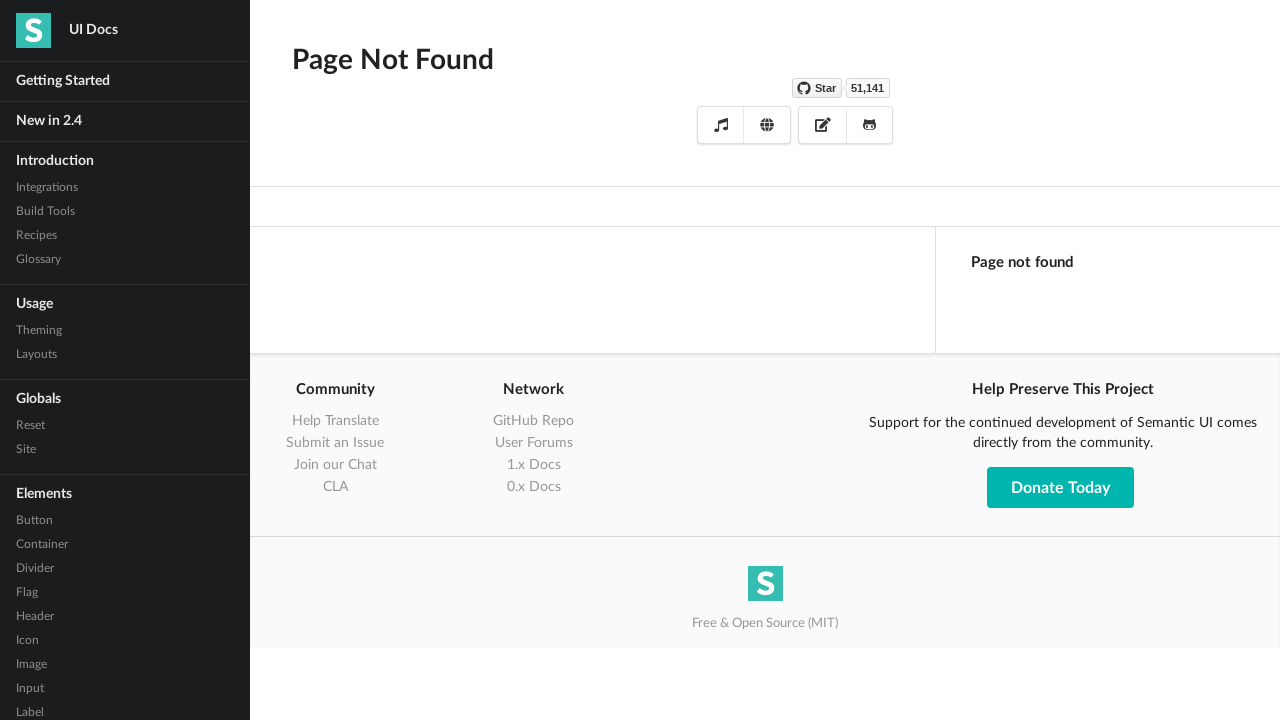

Dropdown examples loaded and selector '.ui.dropdown' is visible
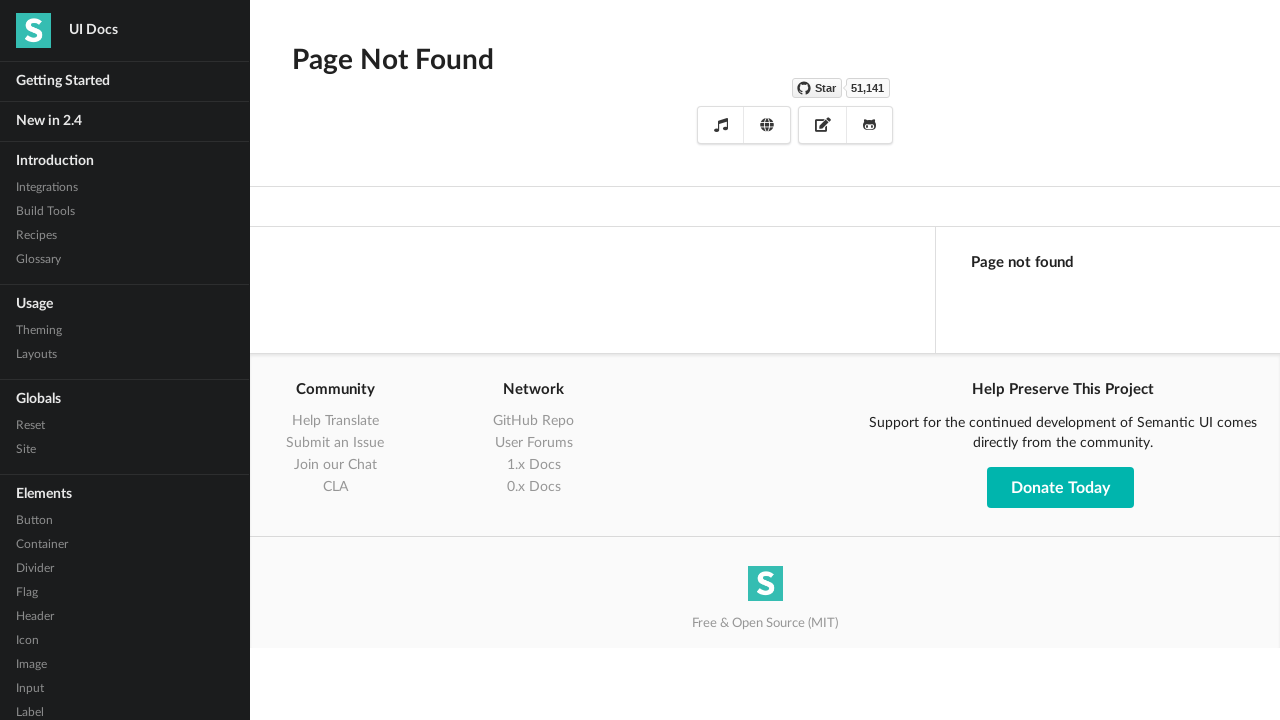

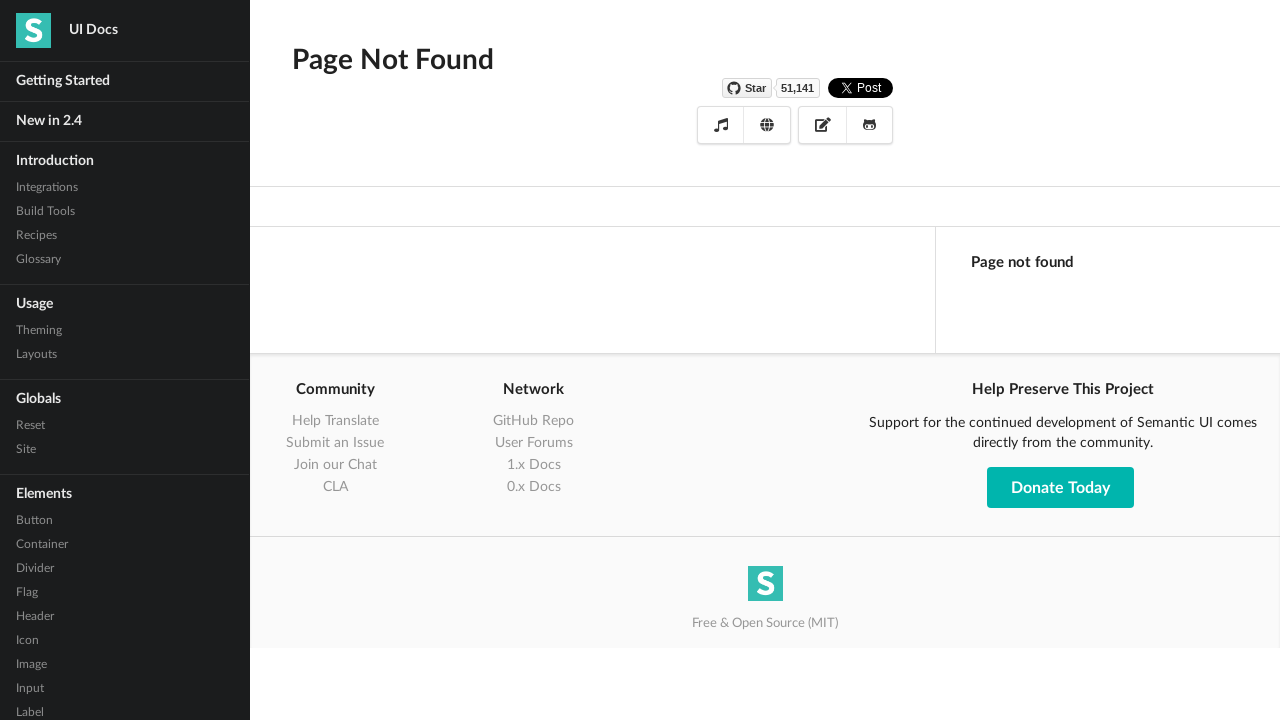